Tests the forgot password form by filling in an email address and submitting the form to request a password reset.

Starting URL: https://practice.expandtesting.com/forgot-password

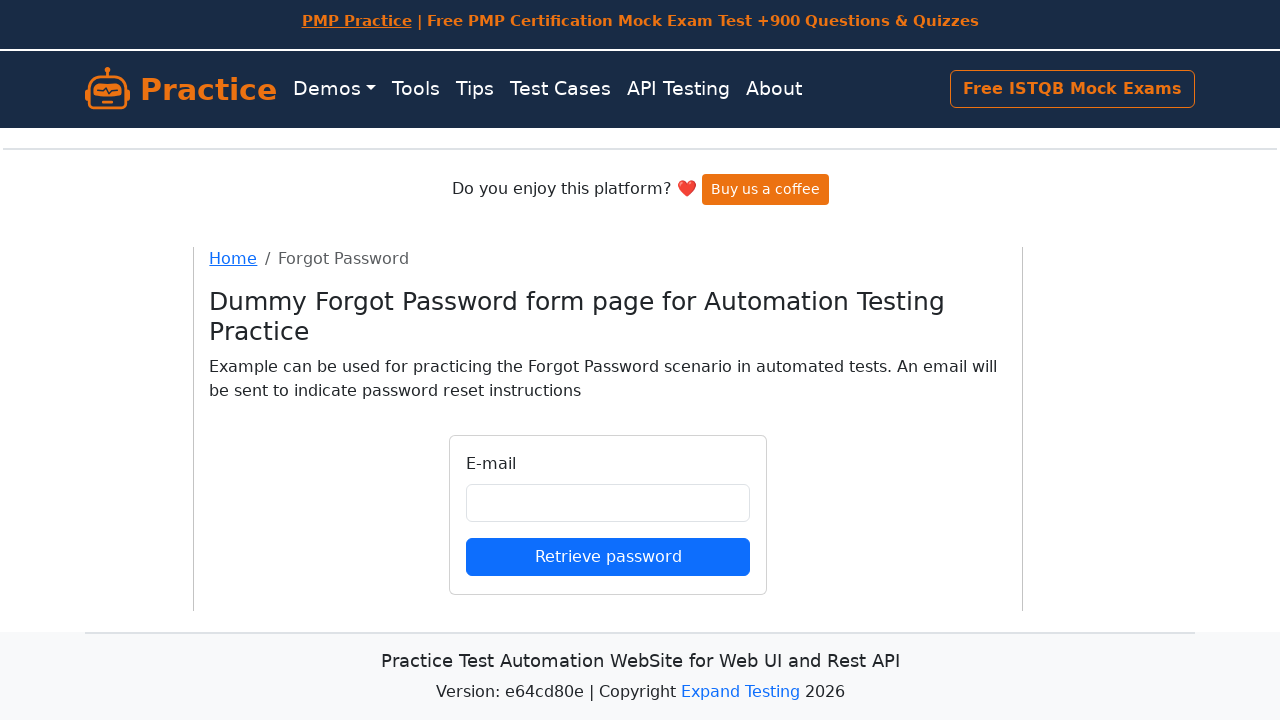

Filled email field with 'john.doe@example.com' on input#email
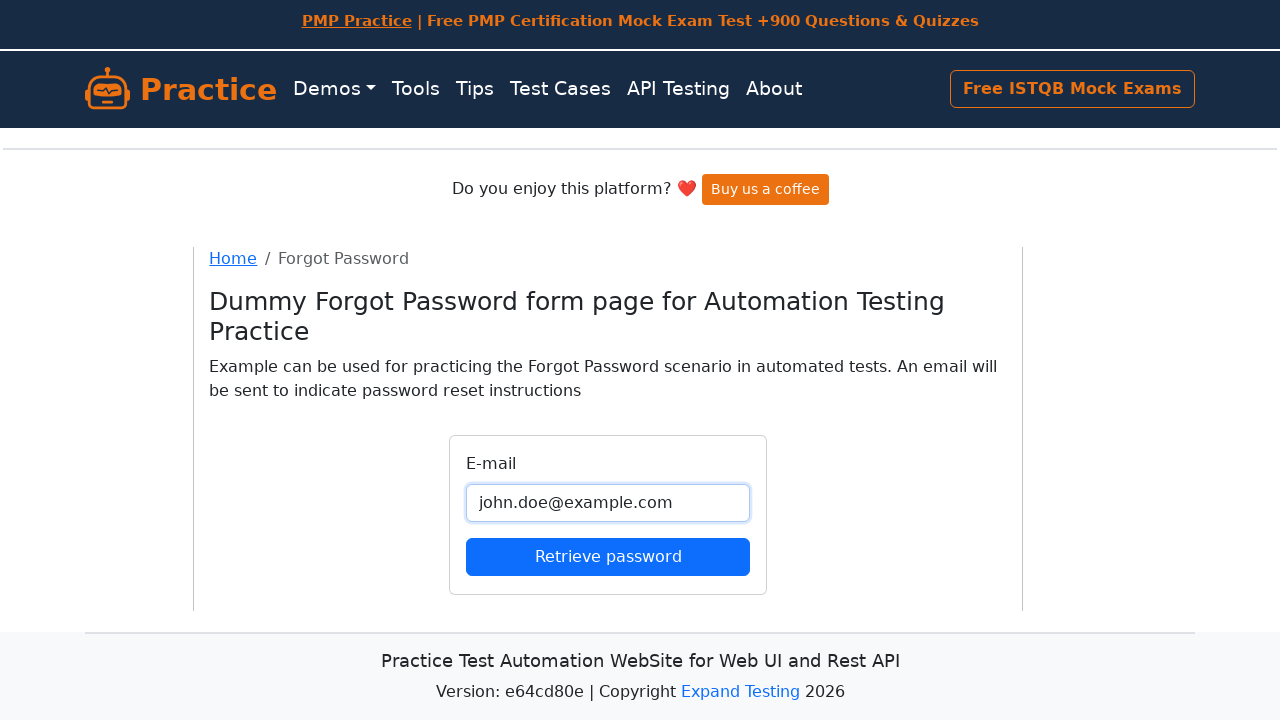

Clicked submit button to request password reset at (608, 556) on button[type='submit']
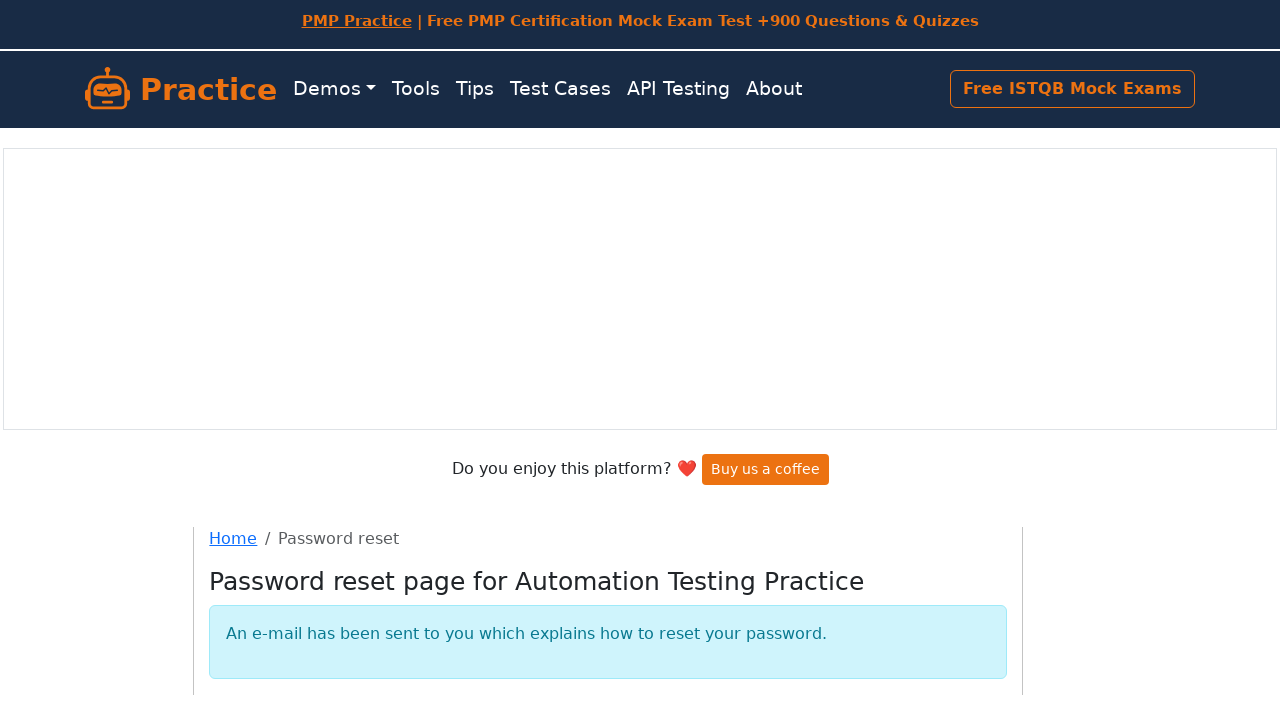

Form submission completed and page fully loaded
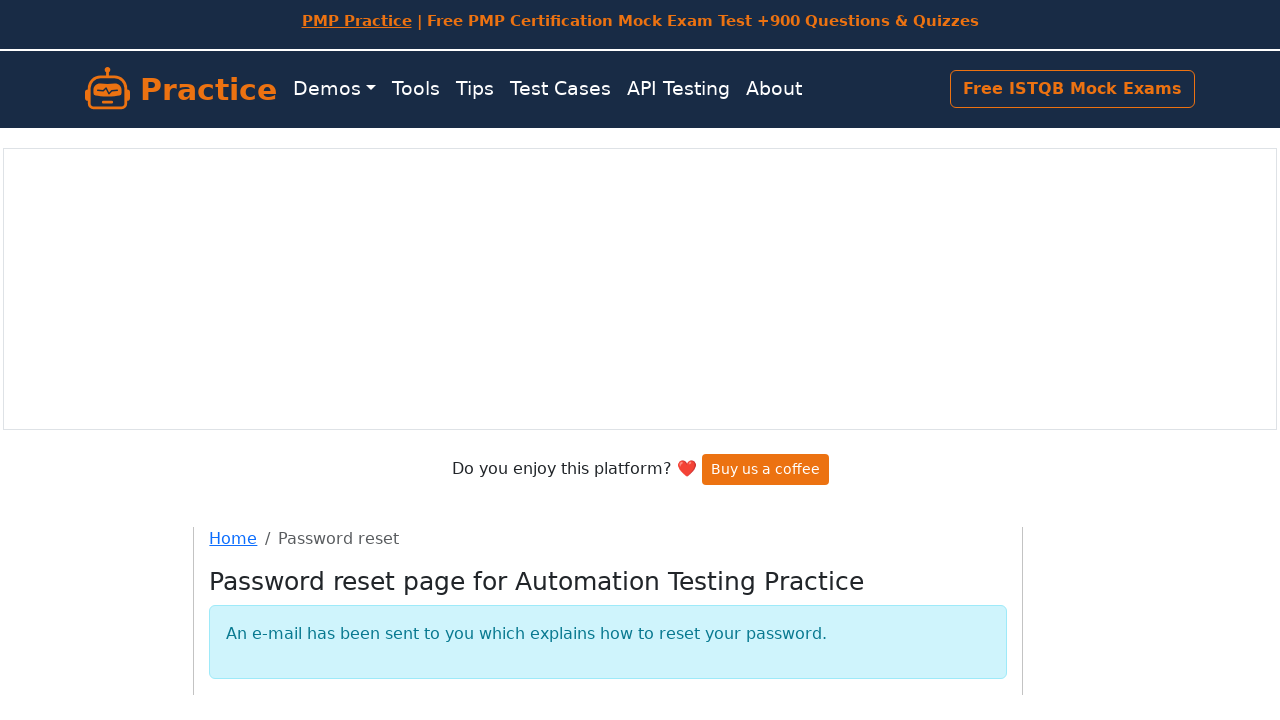

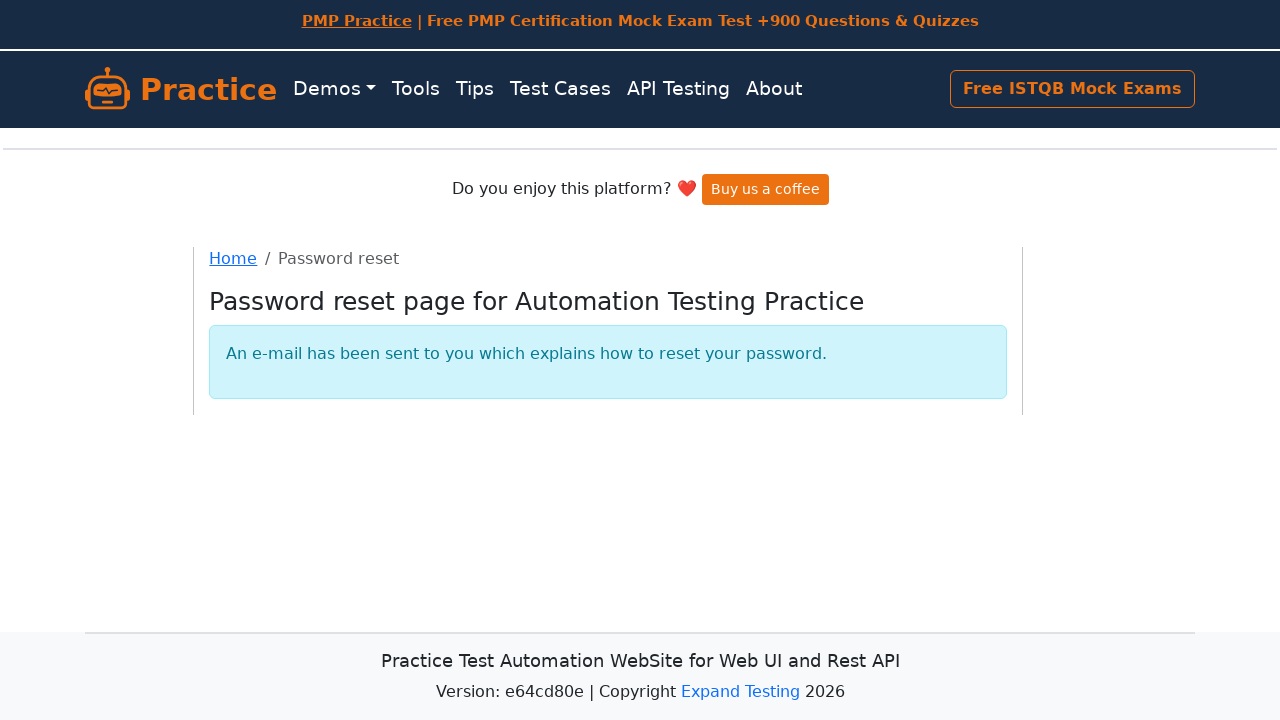